Navigates to the Zero Bank login page and verifies the page title and brand text are displayed correctly

Starting URL: http://zero.webappsecurity.com/login.html

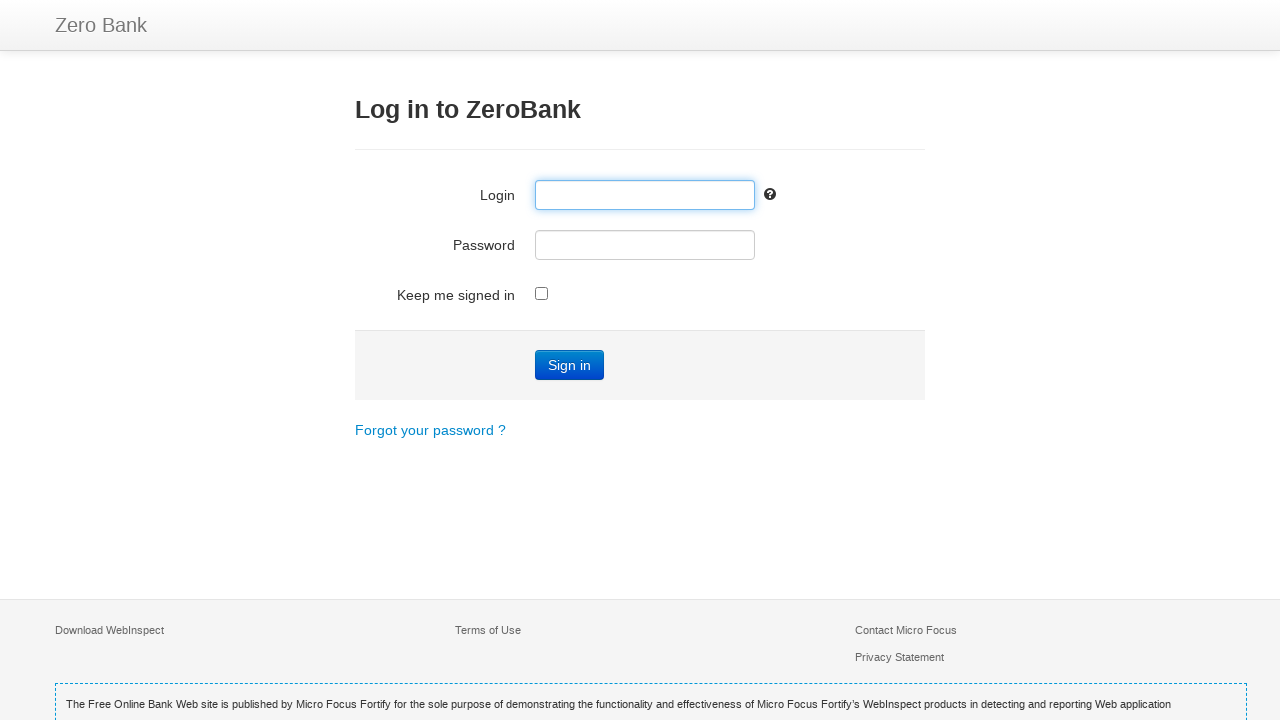

Verified page title is 'Zero - Log in'
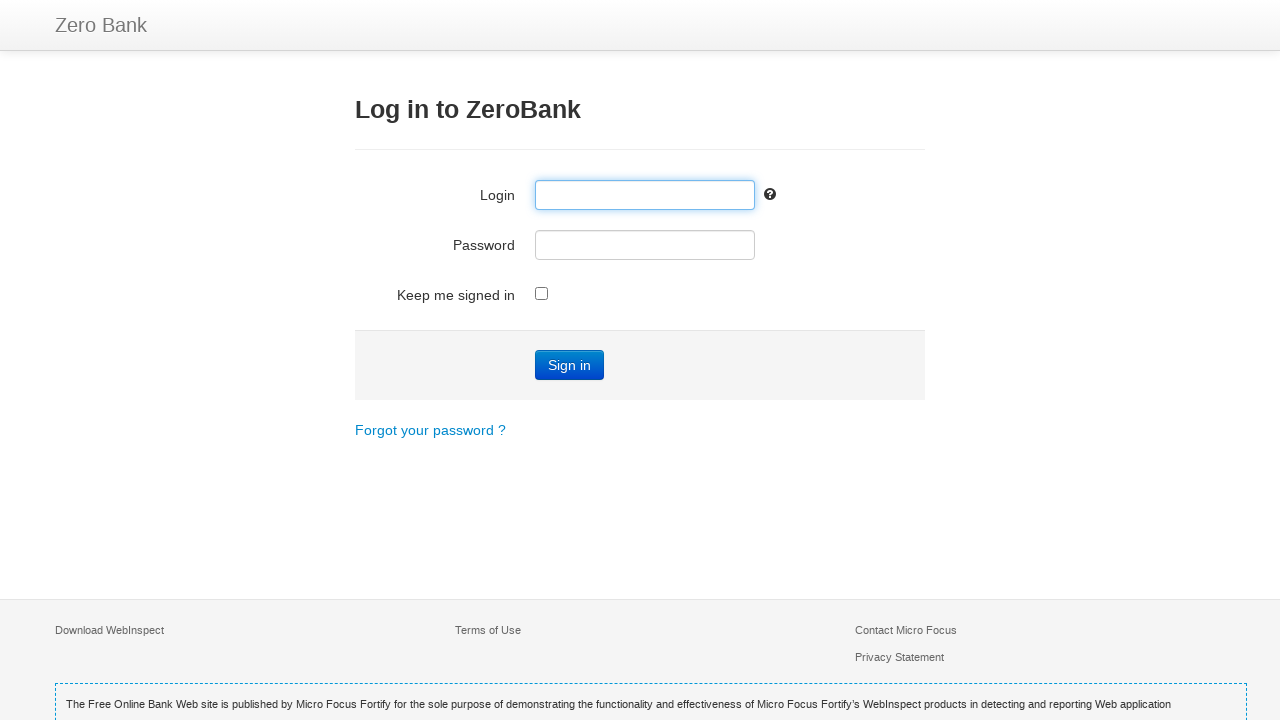

Navigated to Zero Bank login page
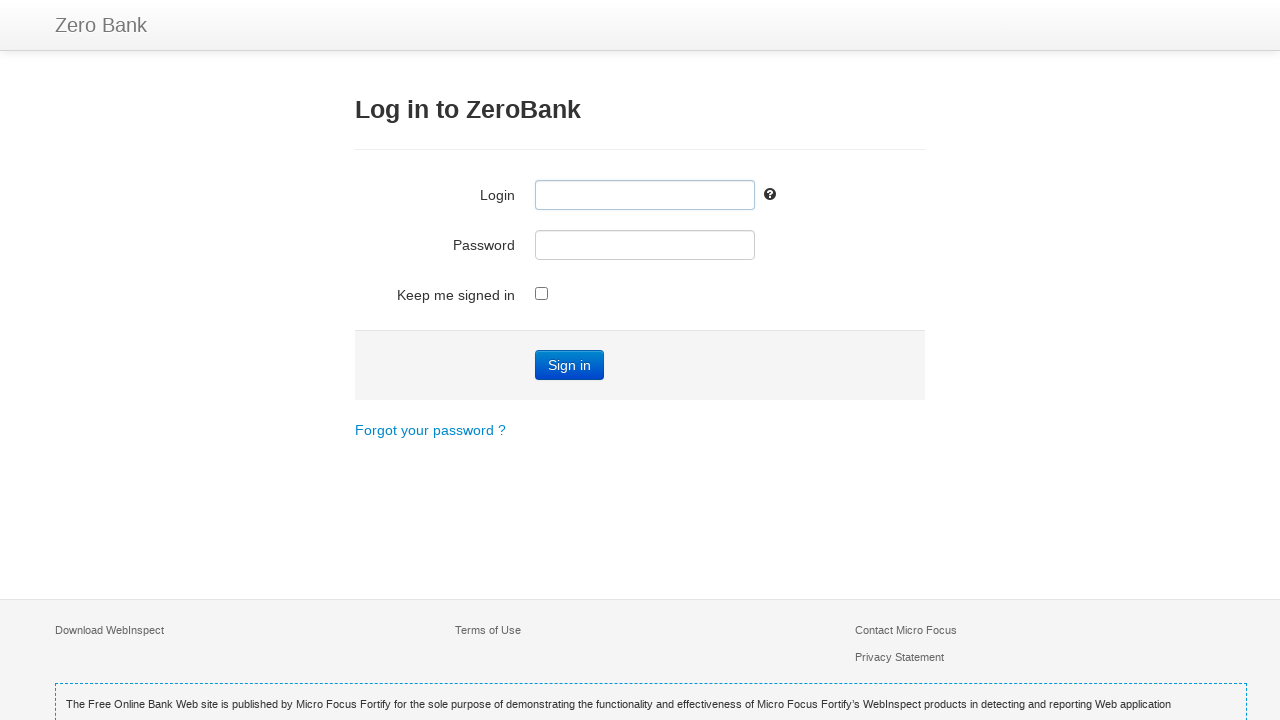

Retrieved brand text from page
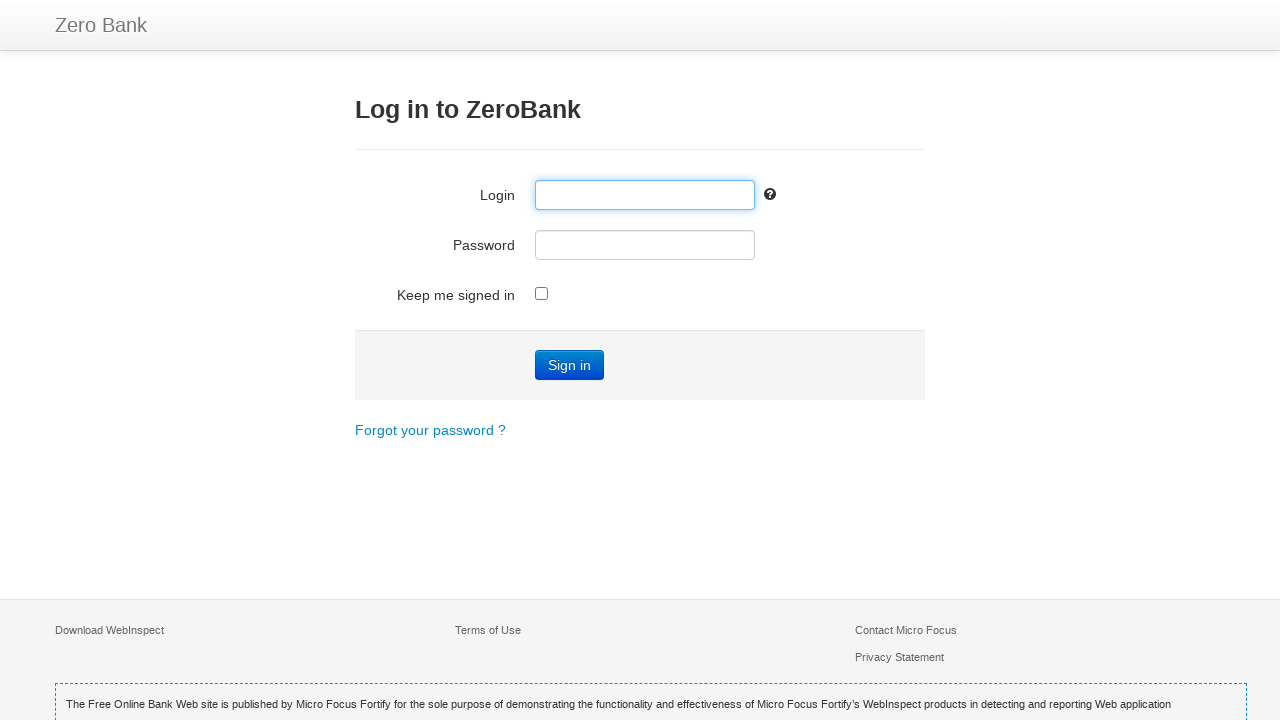

Verified brand text is 'Zero Bank'
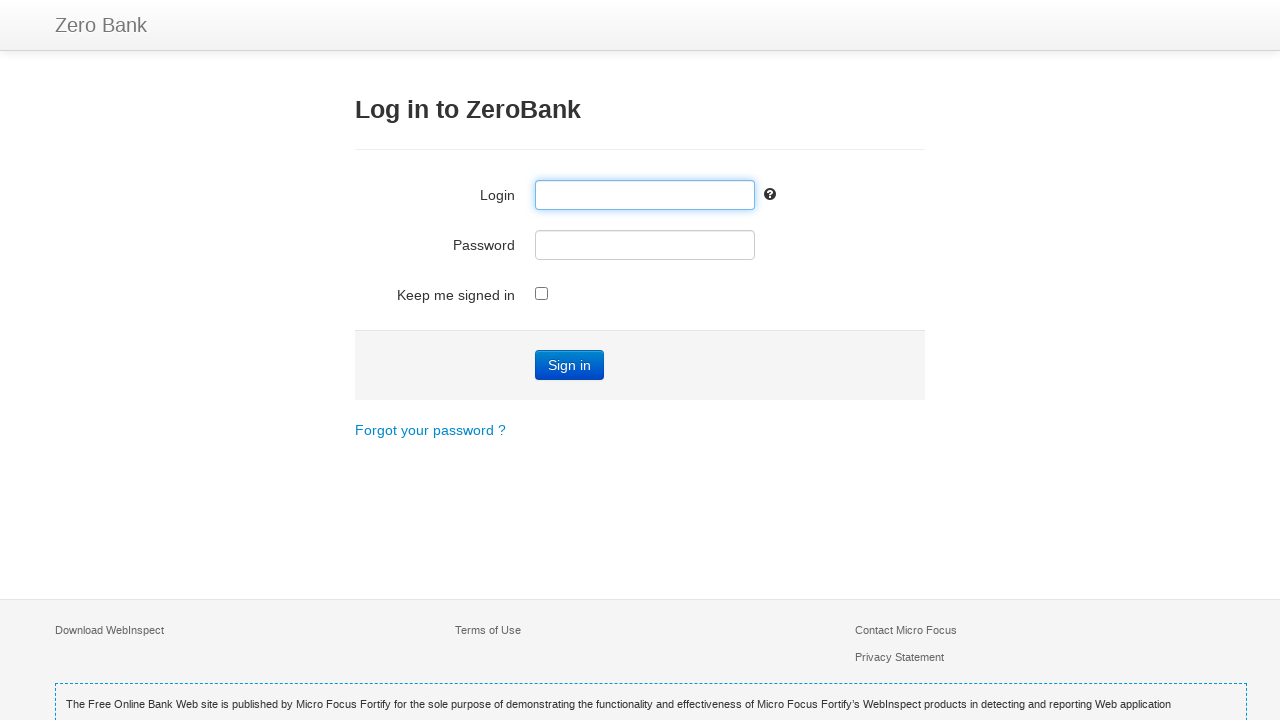

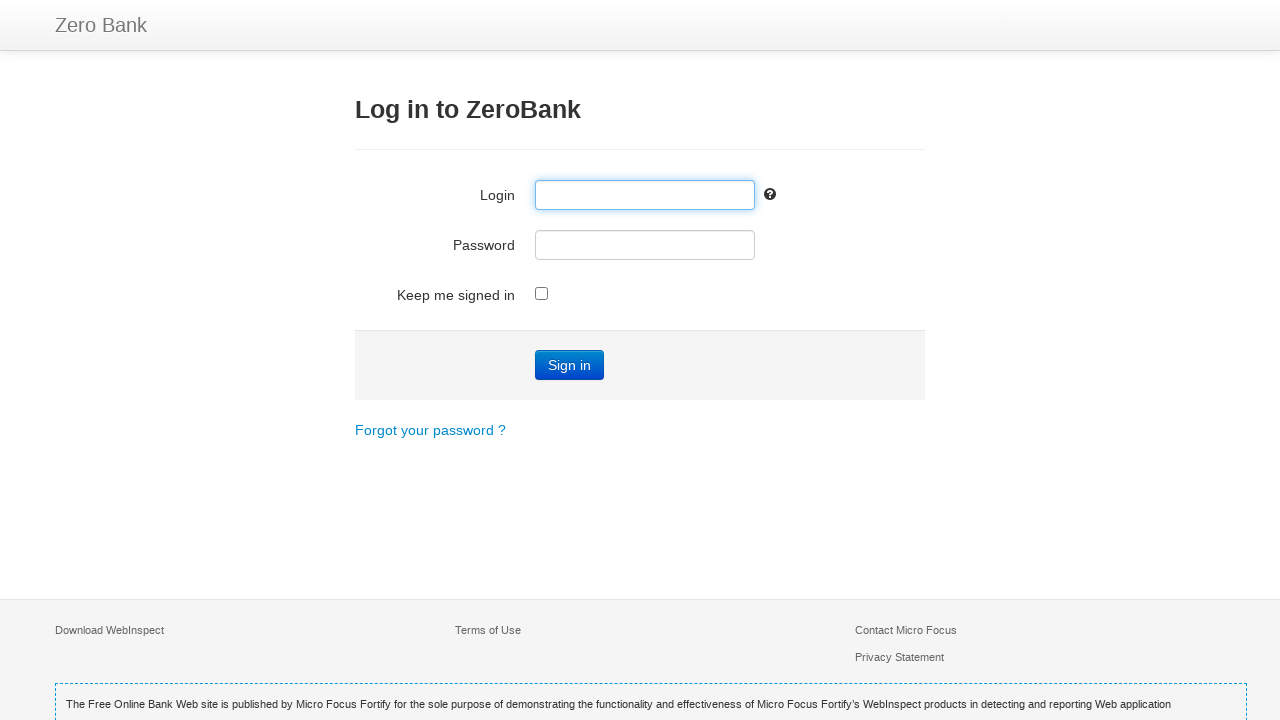